Tests auto-suggestive dropdown by typing a partial country name, waiting for suggestions to appear, and selecting "India" from the dropdown options.

Starting URL: https://rahulshettyacademy.com/AutomationPractice/

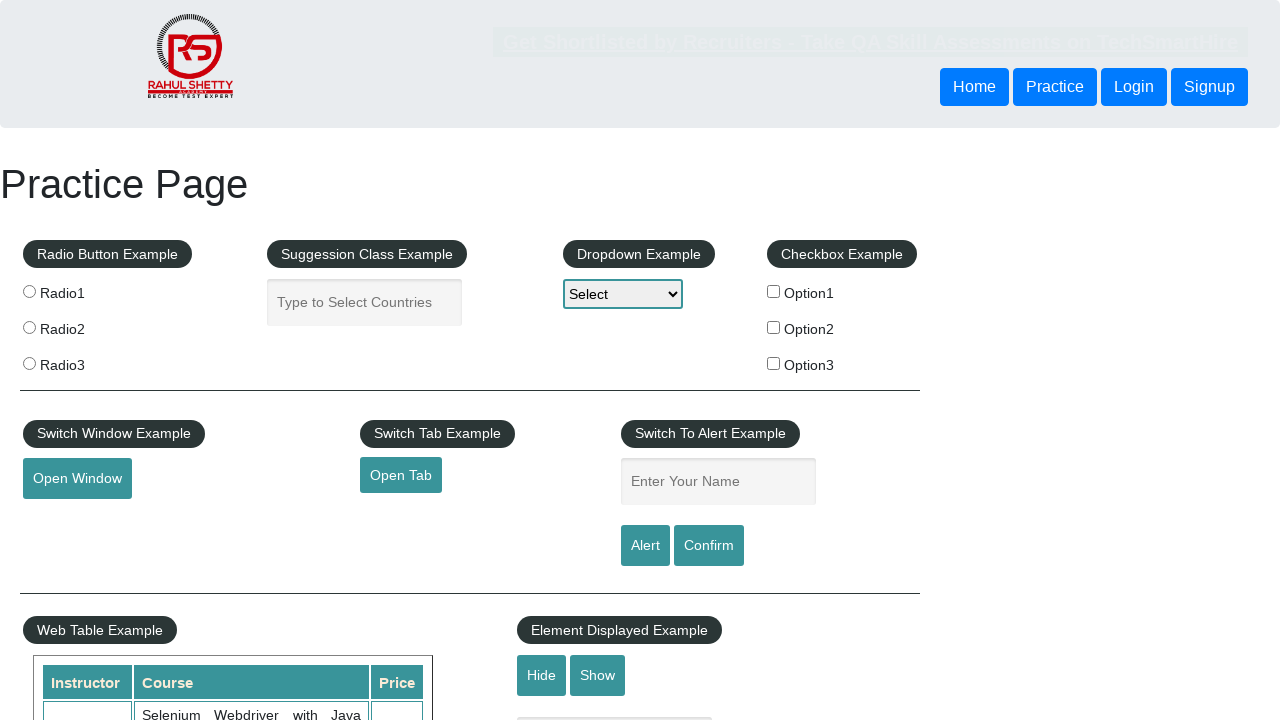

Typed 'ind' in autocomplete field to trigger suggestions on #autocomplete
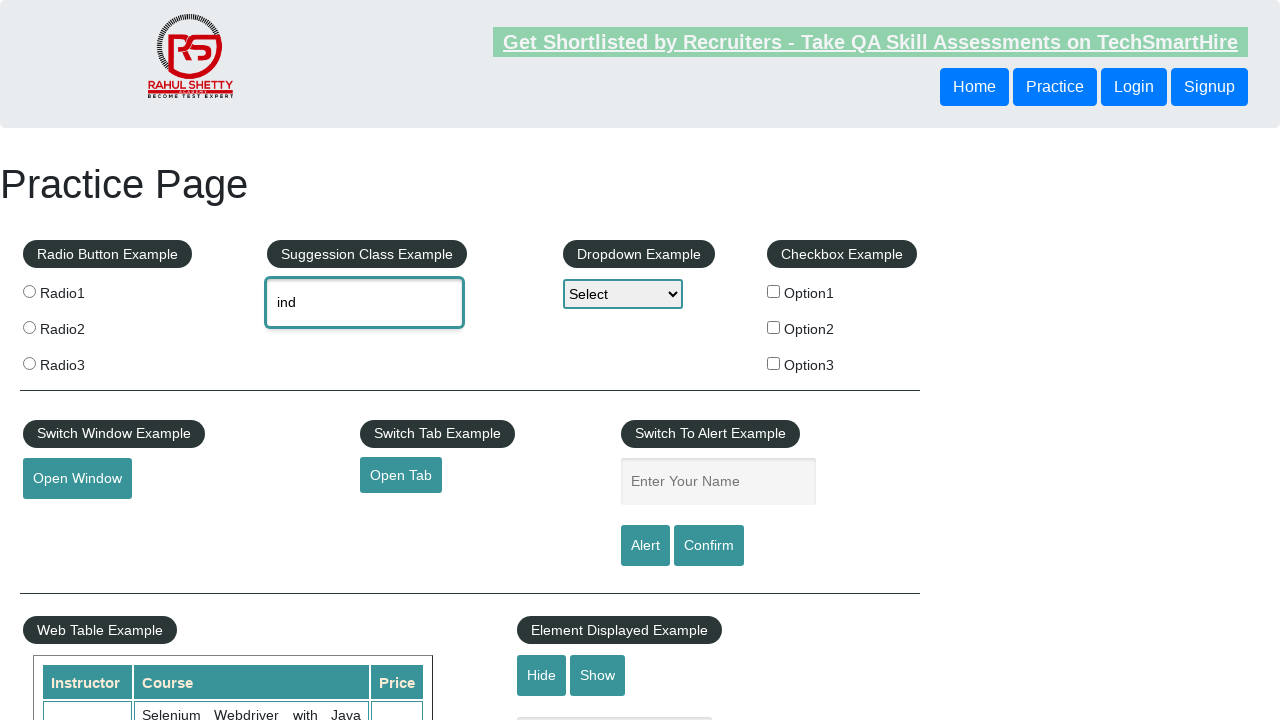

Waited for dropdown suggestions to appear
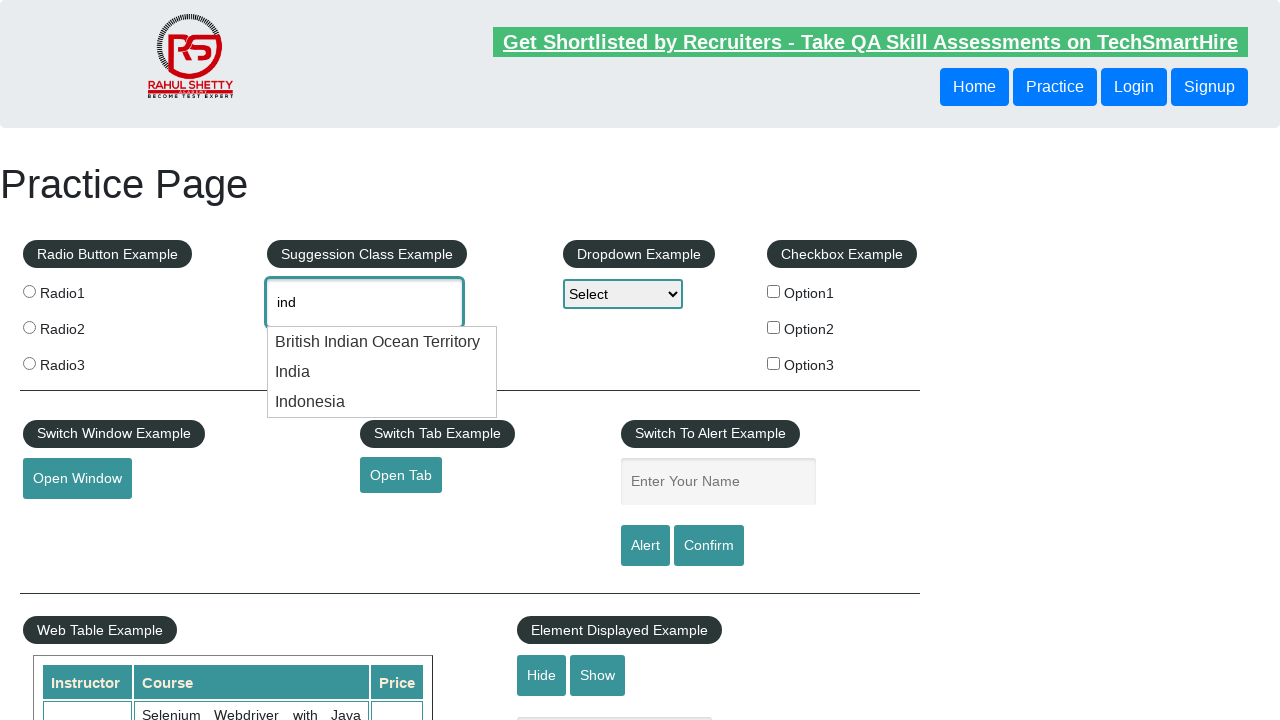

Located all dropdown suggestion options
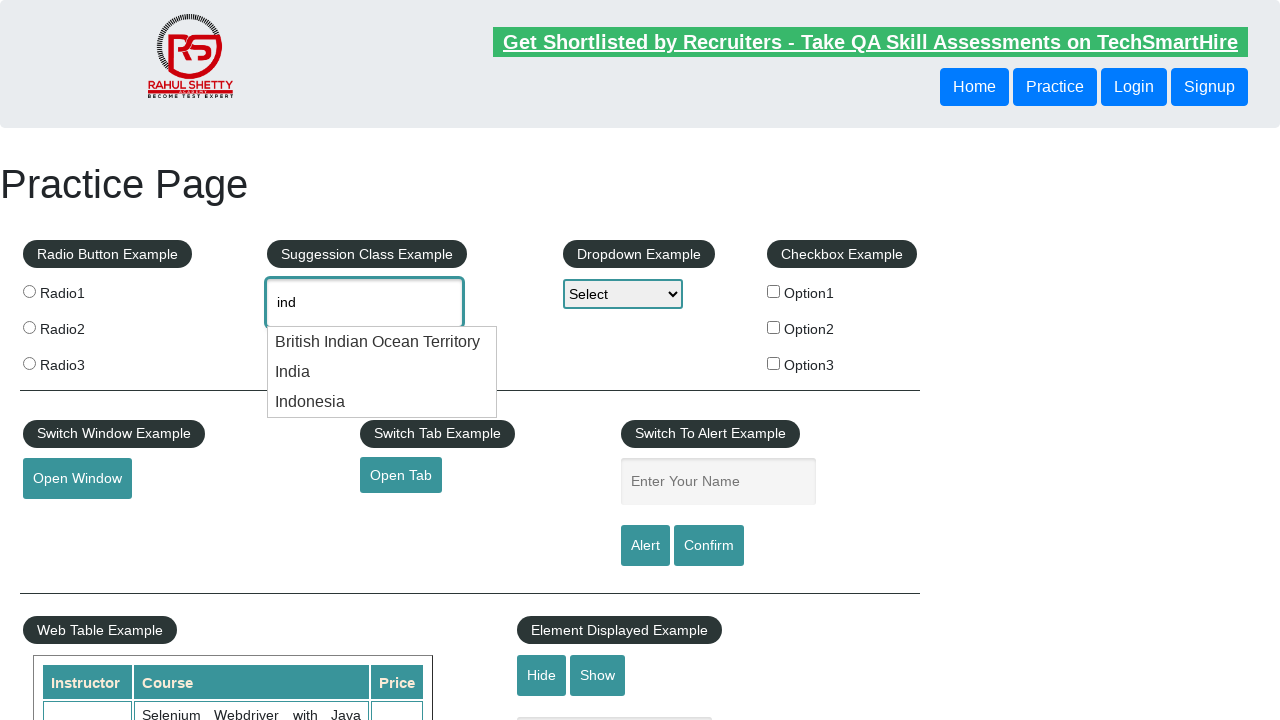

Selected 'India' from dropdown suggestions at (382, 372) on .ui-menu-item div >> nth=1
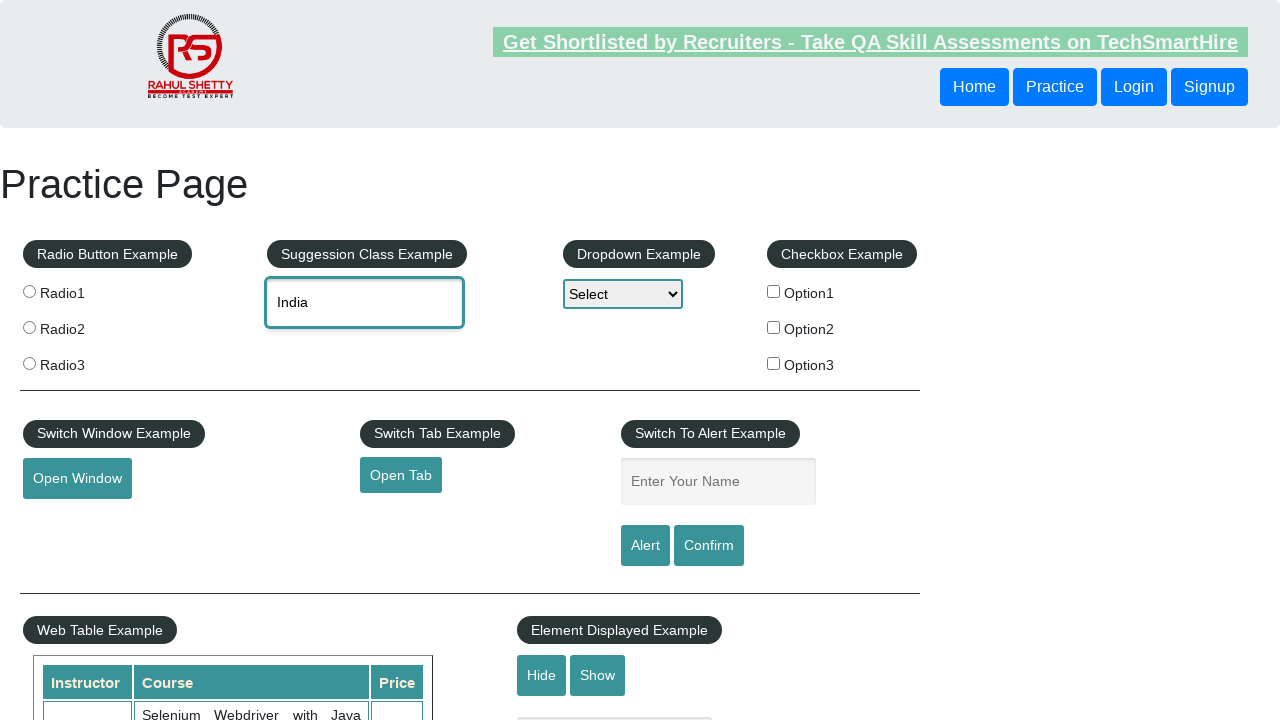

Verified that 'India' is selected in the autocomplete field
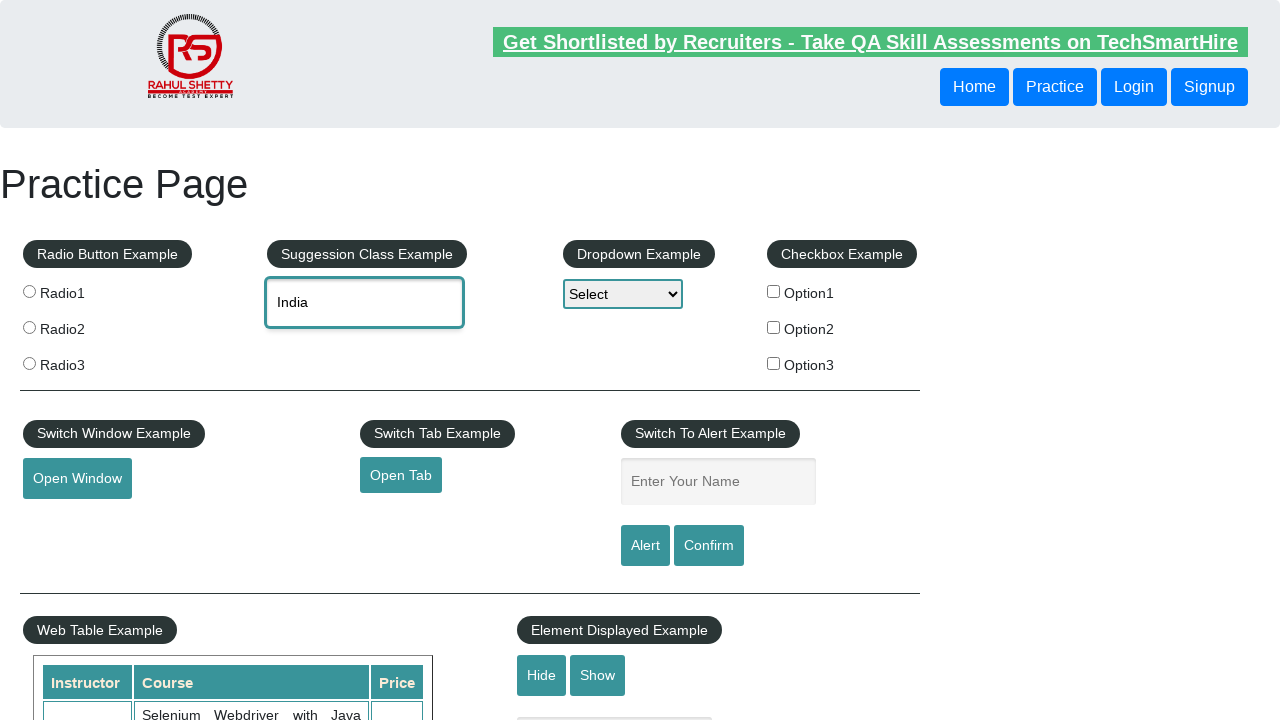

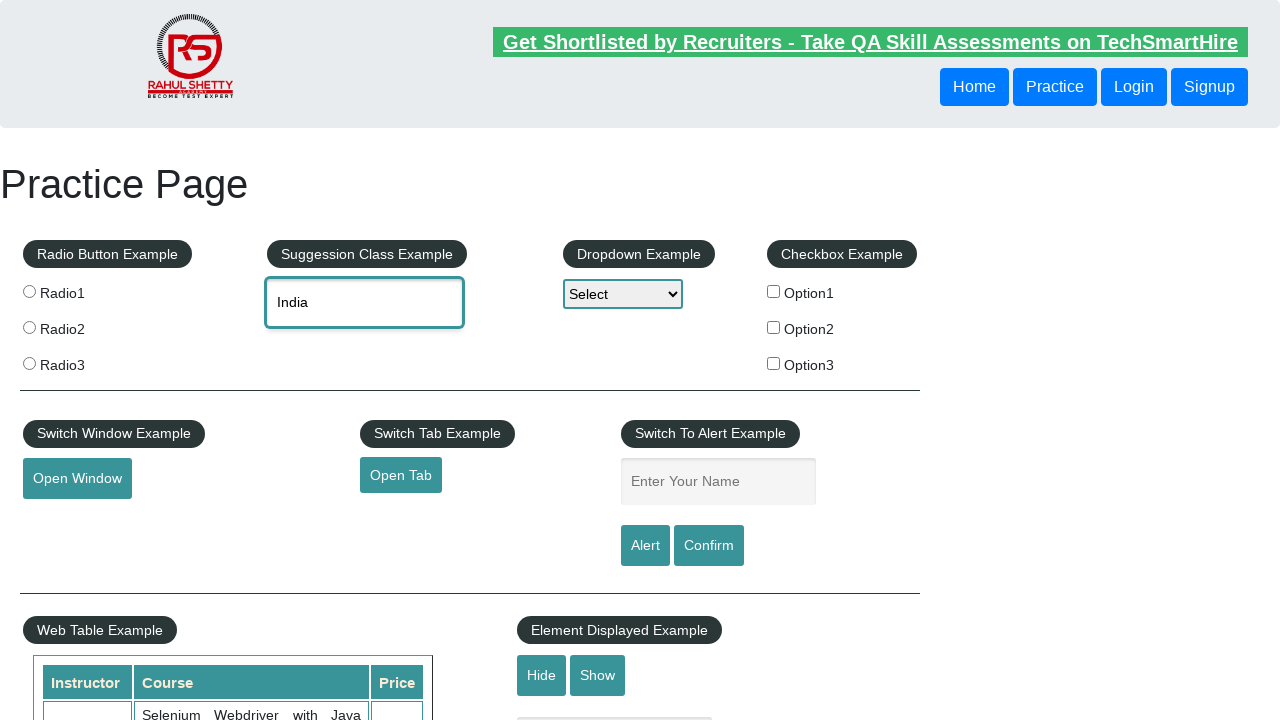